Tests navigation through the Link section and clicks on the Contact Us link

Starting URL: https://demoapps.qspiders.com/ui

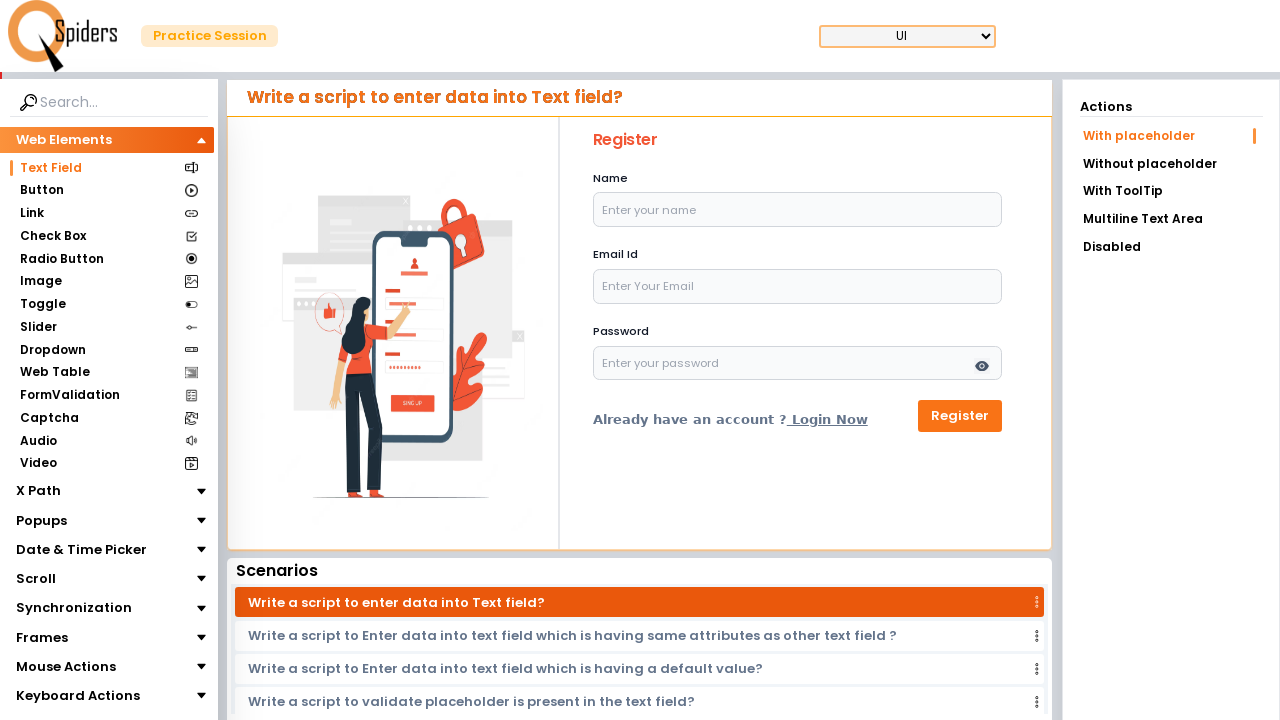

Clicked on Link section at (32, 213) on xpath=//section[text()='Link']
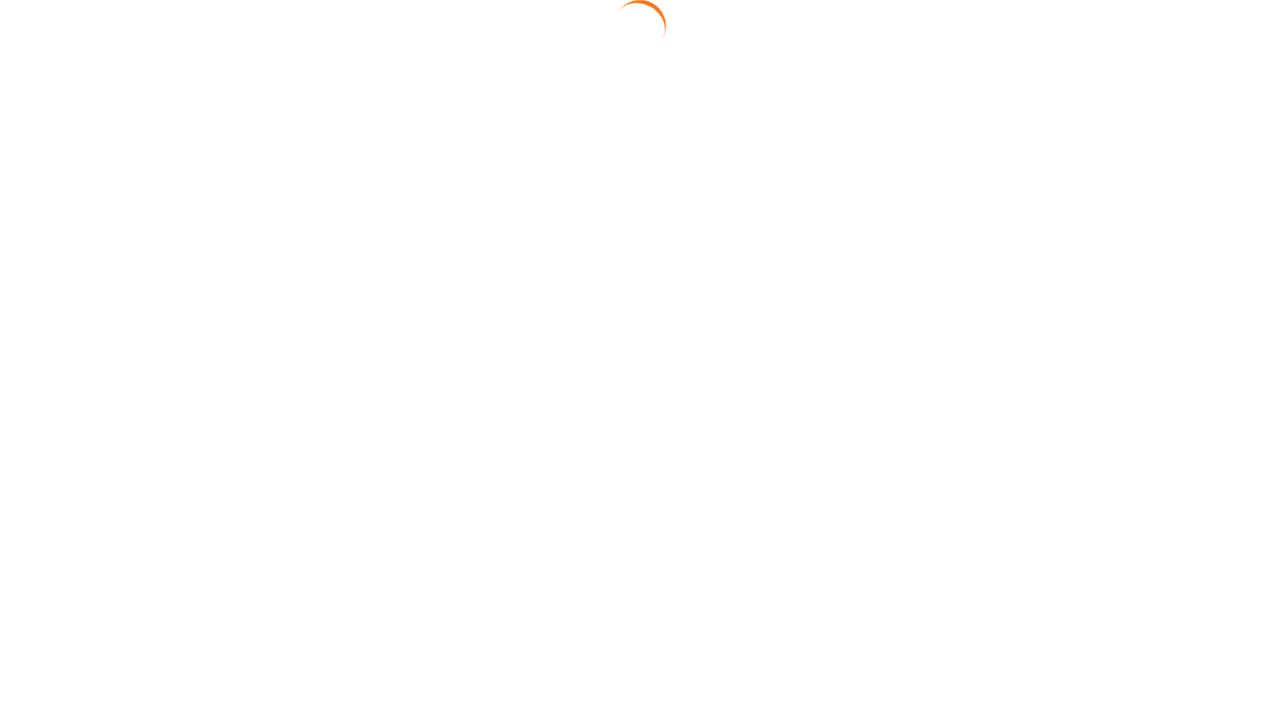

Clicked on Contact Us link at (302, 480) on xpath=//a[text()='Contact Us']
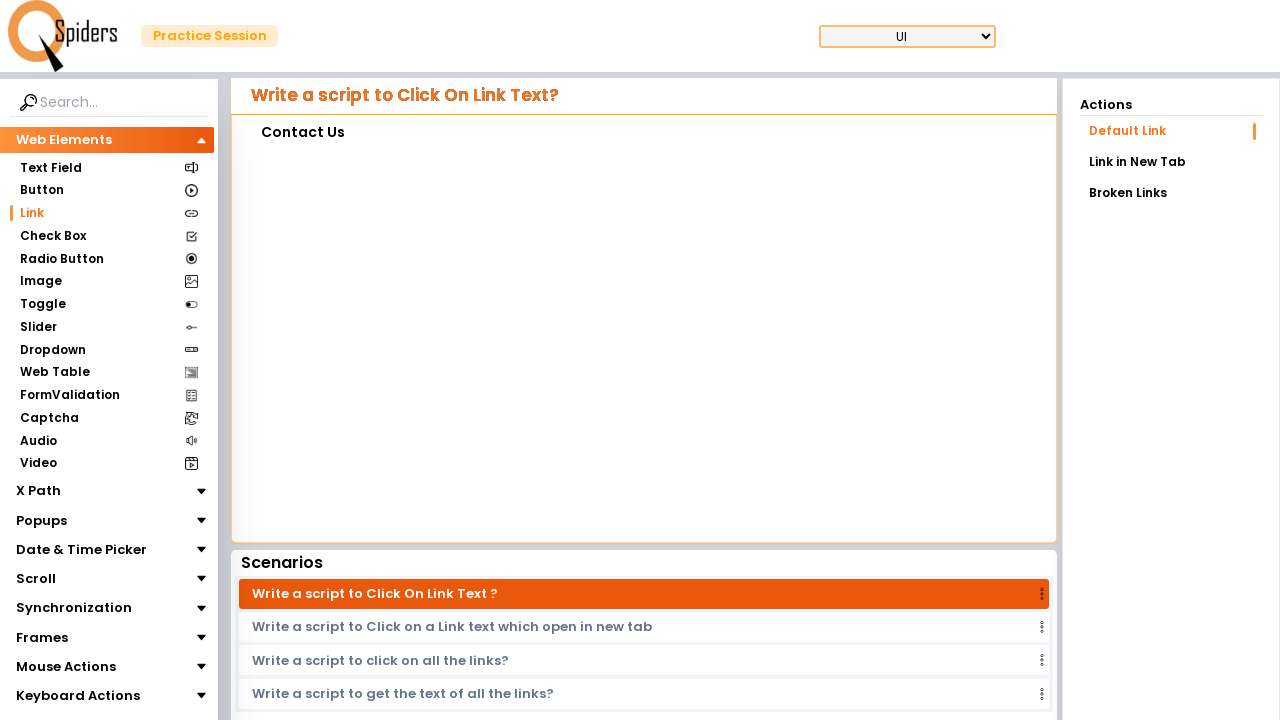

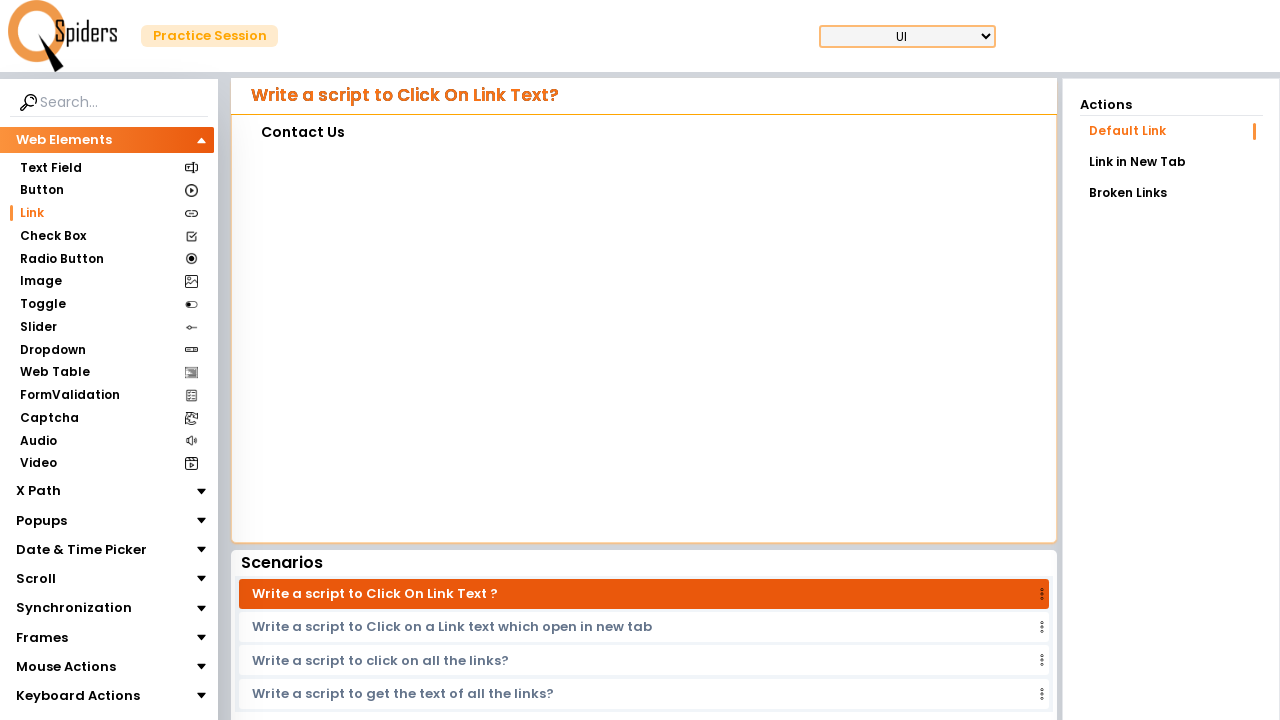